Tests JavaScript prompt dialog by entering text and accepting it

Starting URL: https://the-internet.herokuapp.com/javascript_alerts

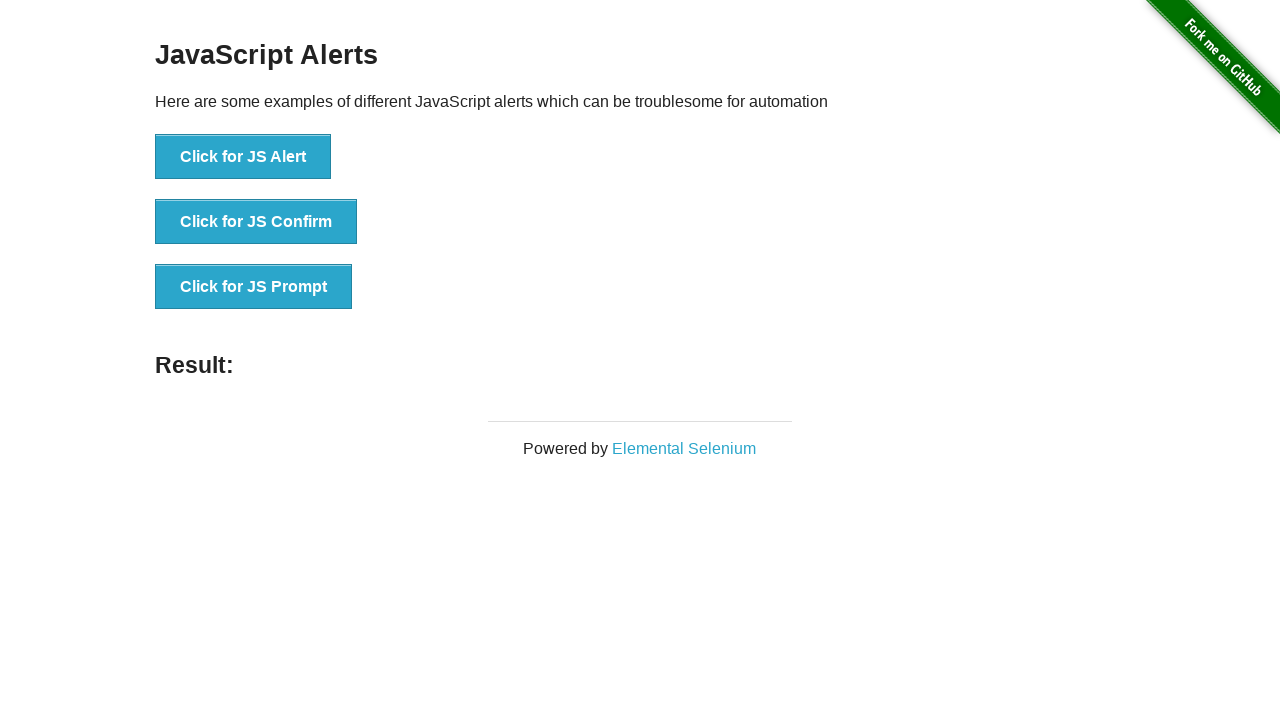

Registered dialog handler to accept prompt with 'hola'
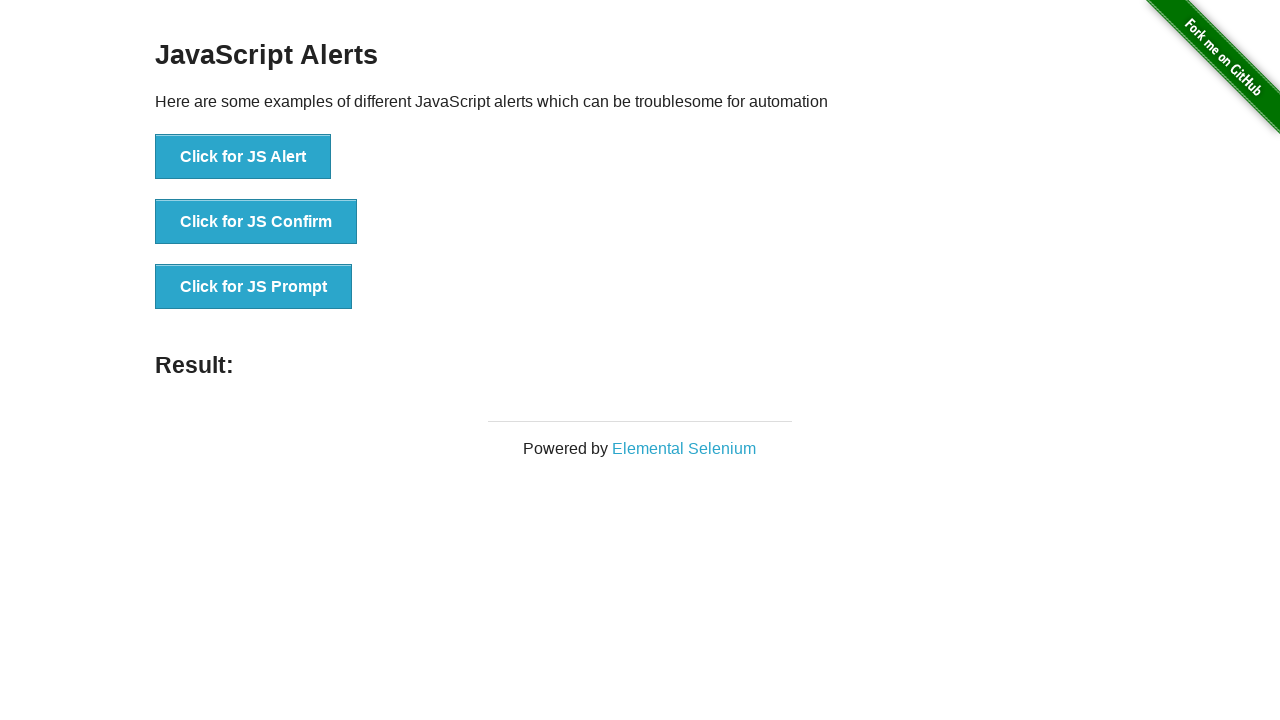

Clicked button to trigger JavaScript prompt dialog at (254, 287) on xpath=//button[contains(text(),'Click for JS Prompt')]
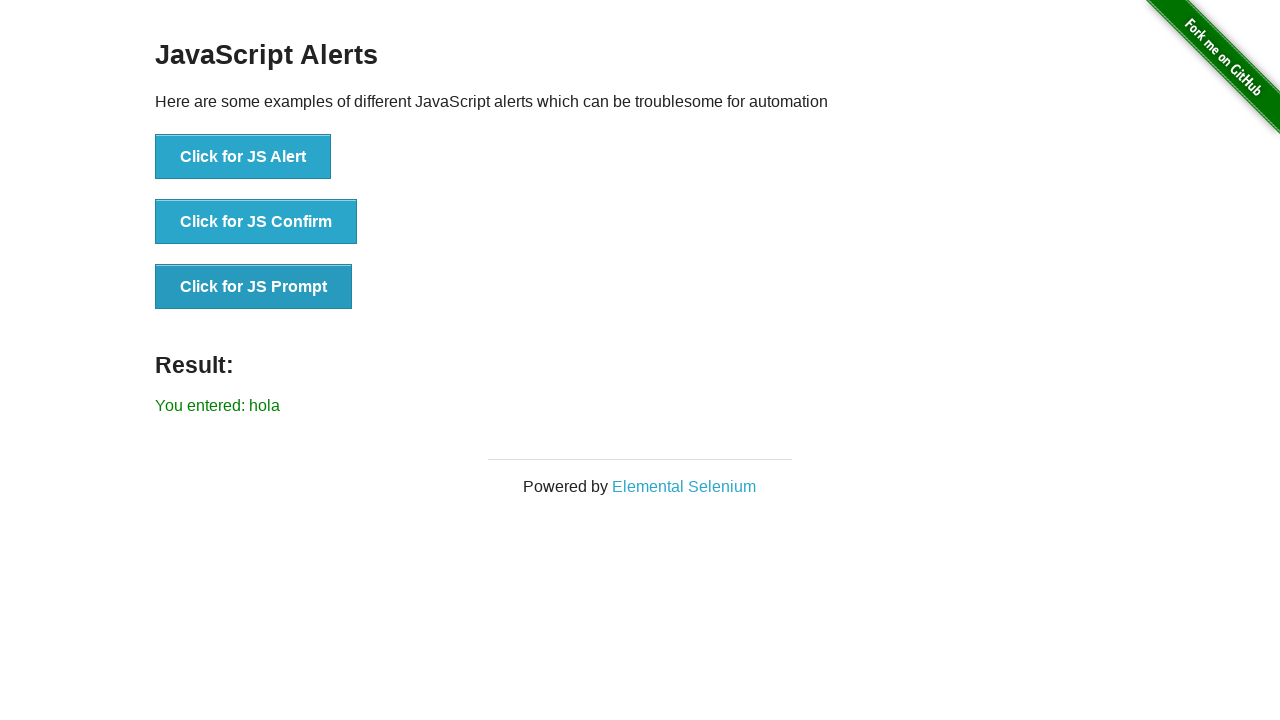

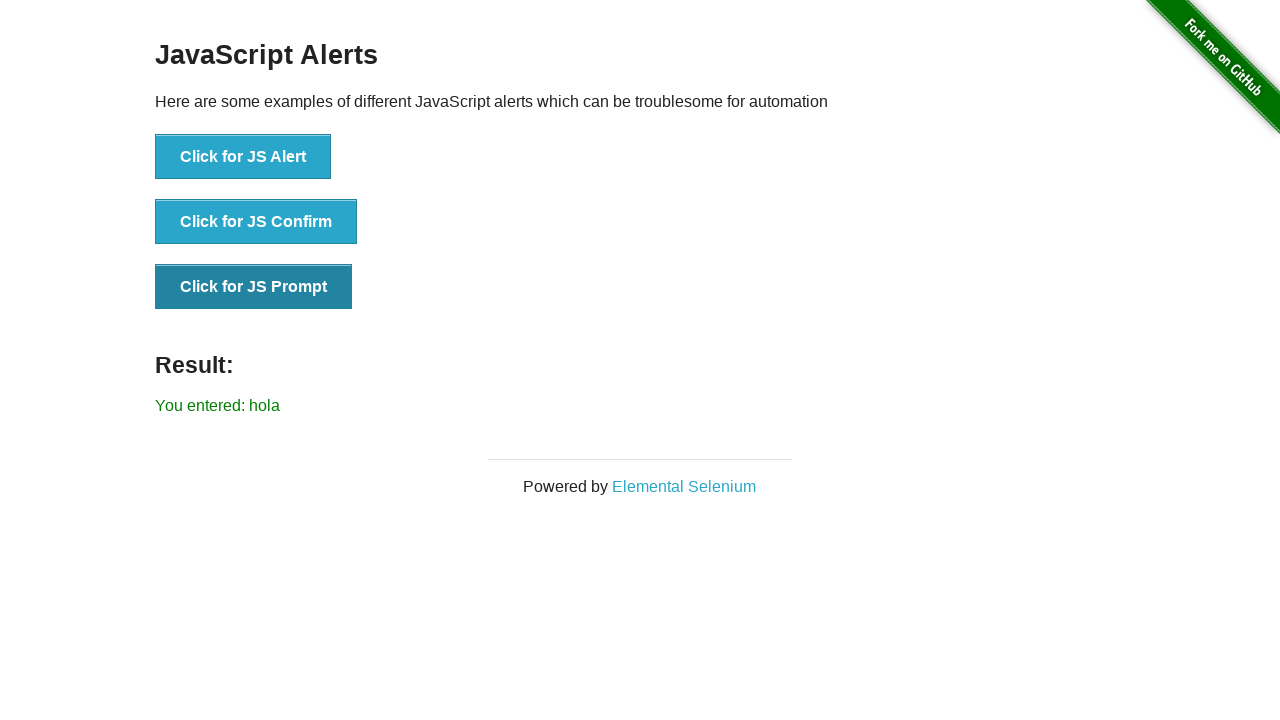